Tests hover dropdown functionality by hovering over a dropdown menu and selecting three different links sequentially, verifying each selection updates the heading text.

Starting URL: https://seleniumbase.io/demo_page

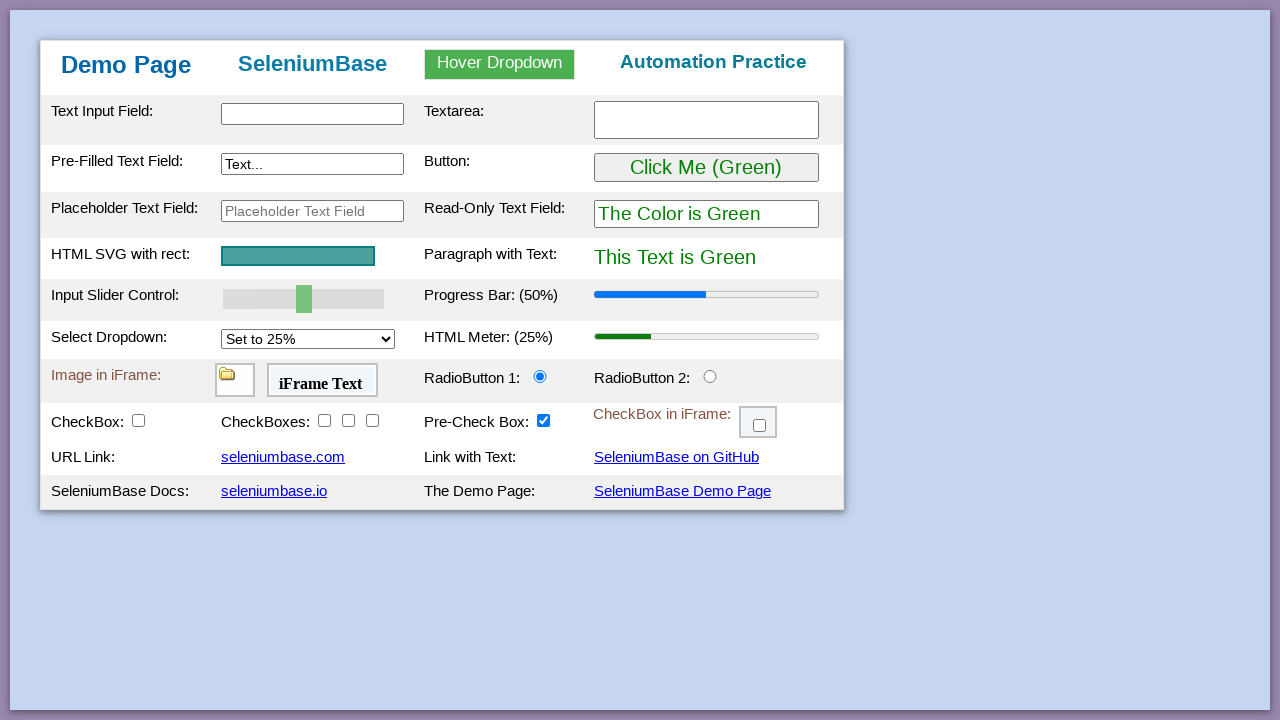

Waited for page to load - table body element loaded
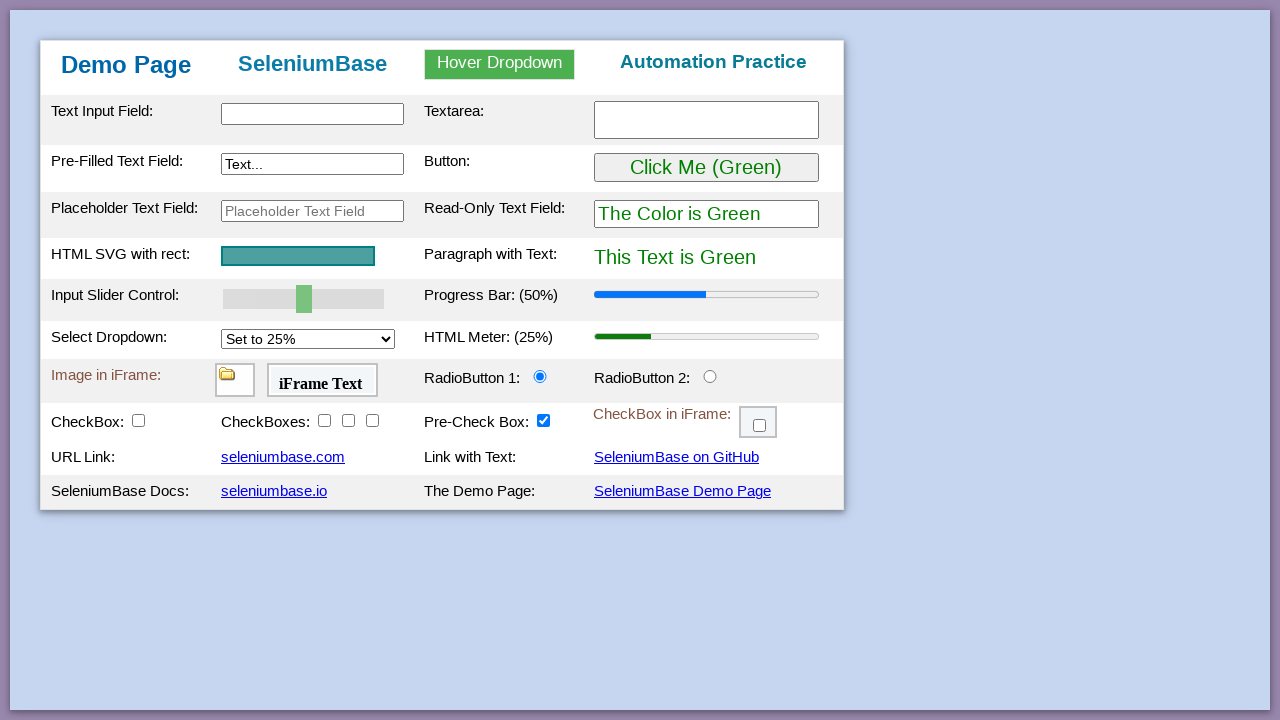

Hovered over 'Hover Dropdown' menu at (500, 64) on xpath=//div[text()='Hover Dropdown']
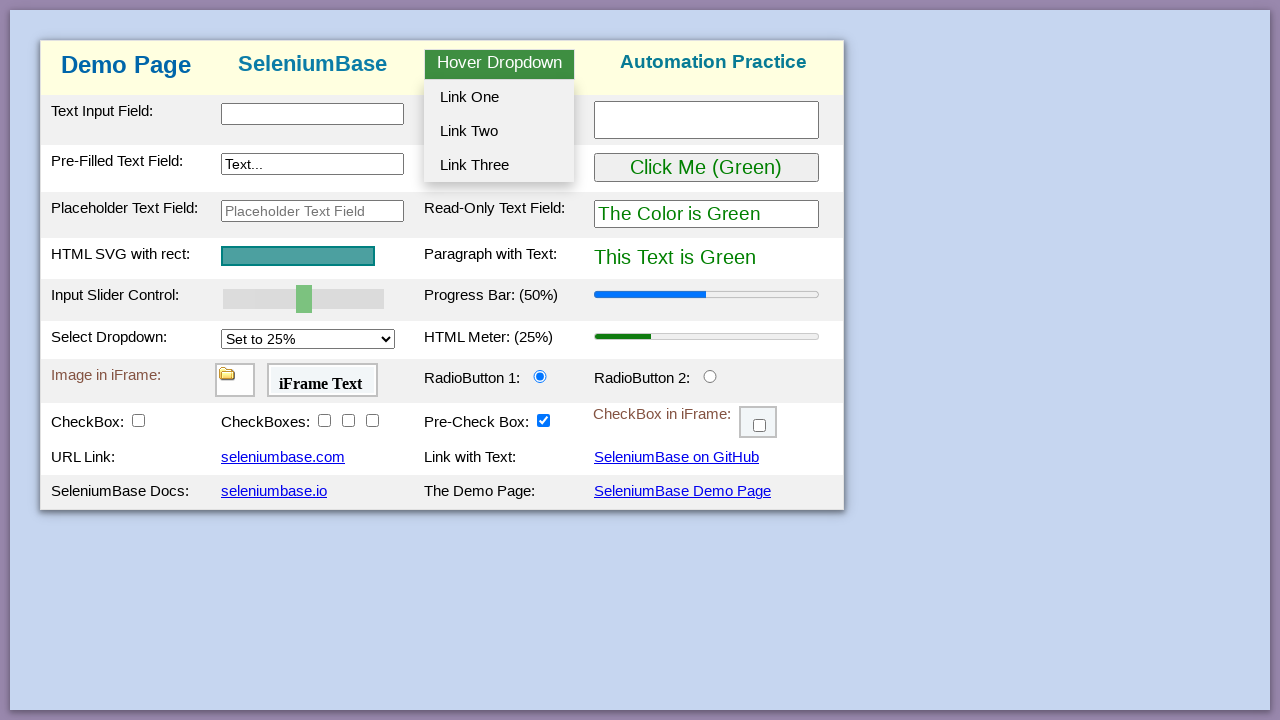

Clicked on 'Link One' from dropdown menu at (499, 97) on text=Link One
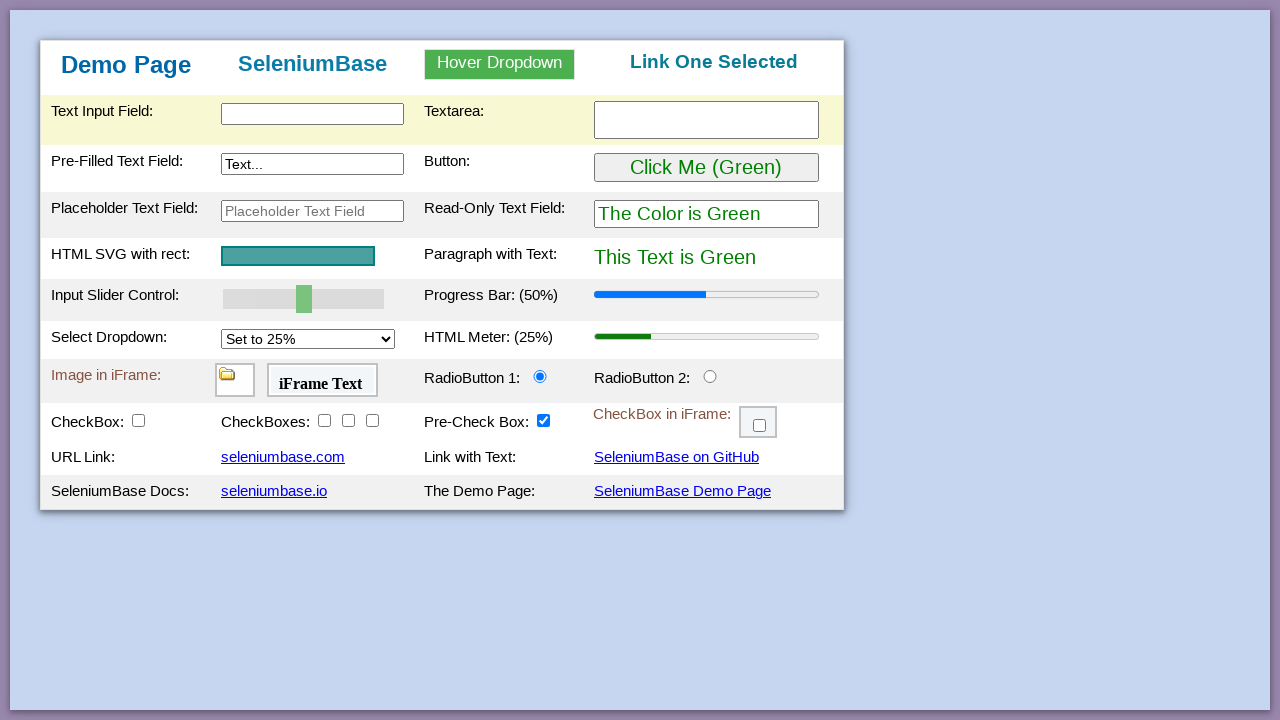

Verified heading updated to 'Link One Selected'
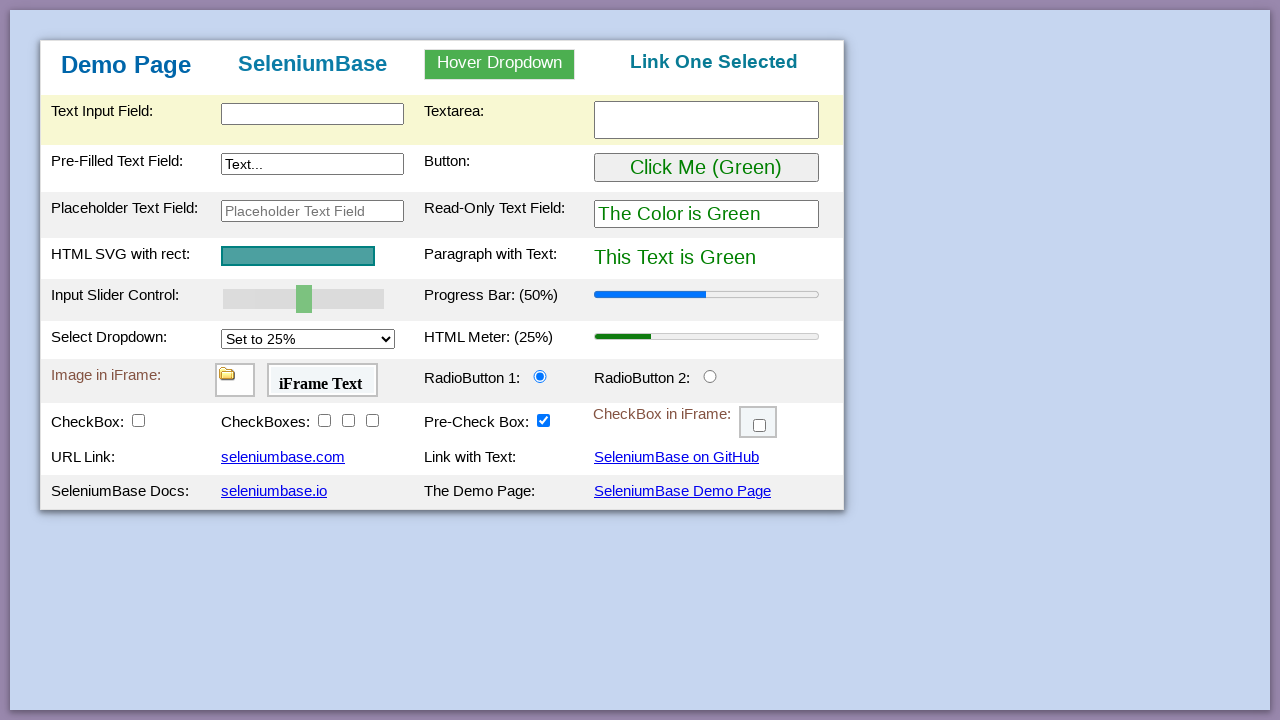

Hovered over 'Hover Dropdown' menu again at (500, 64) on xpath=//div[text()='Hover Dropdown']
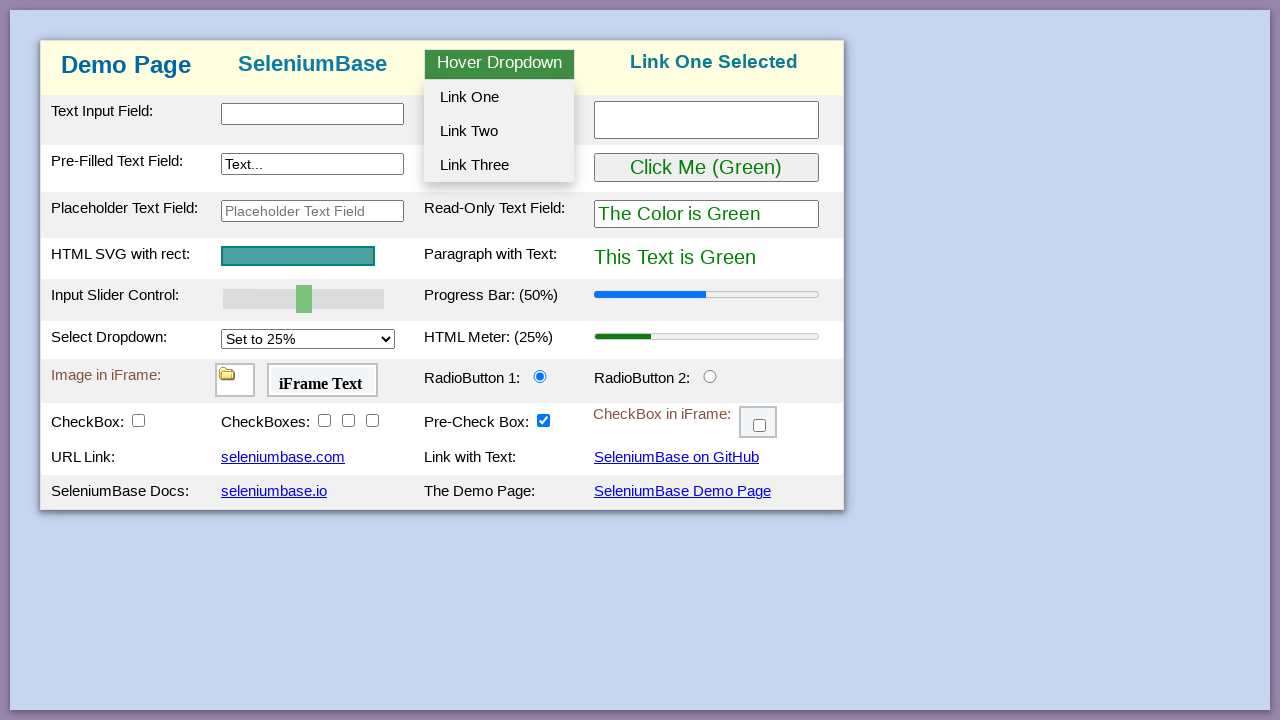

Clicked on 'Link Two' from dropdown menu at (499, 131) on text=Link Two
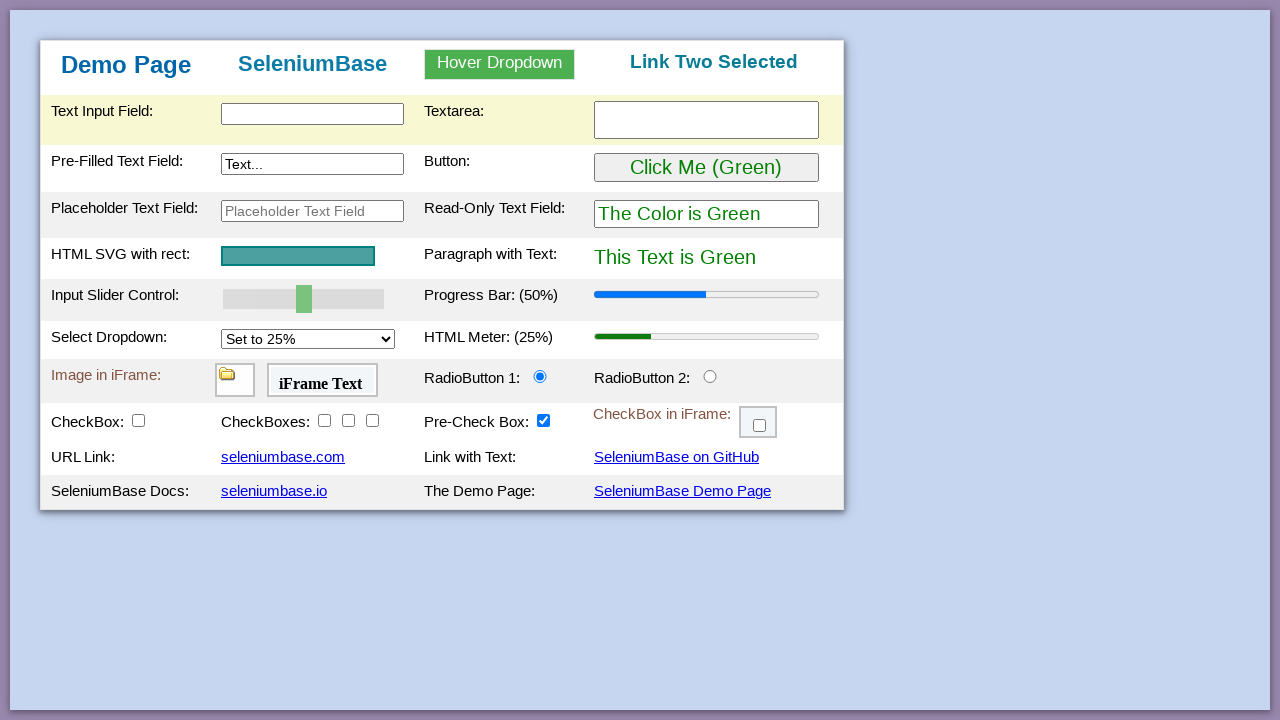

Verified heading updated to 'Link Two Selected'
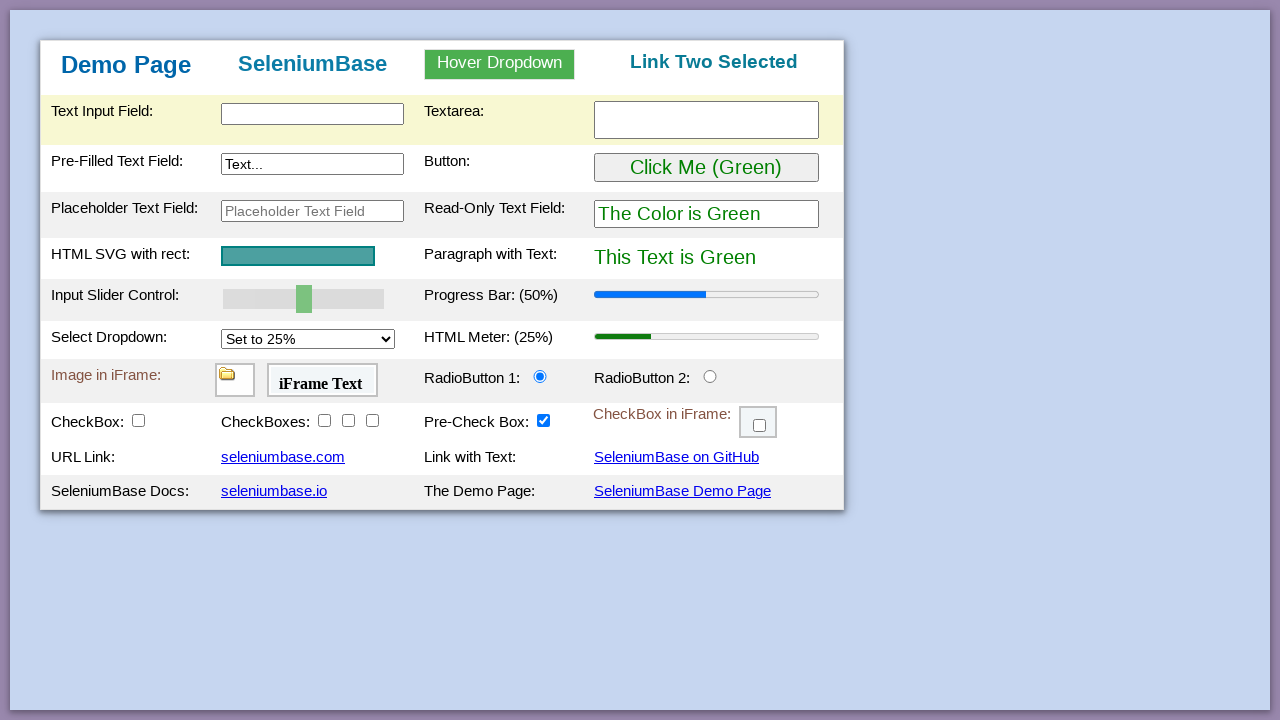

Hovered over 'Hover Dropdown' menu once more at (500, 64) on xpath=//div[text()='Hover Dropdown']
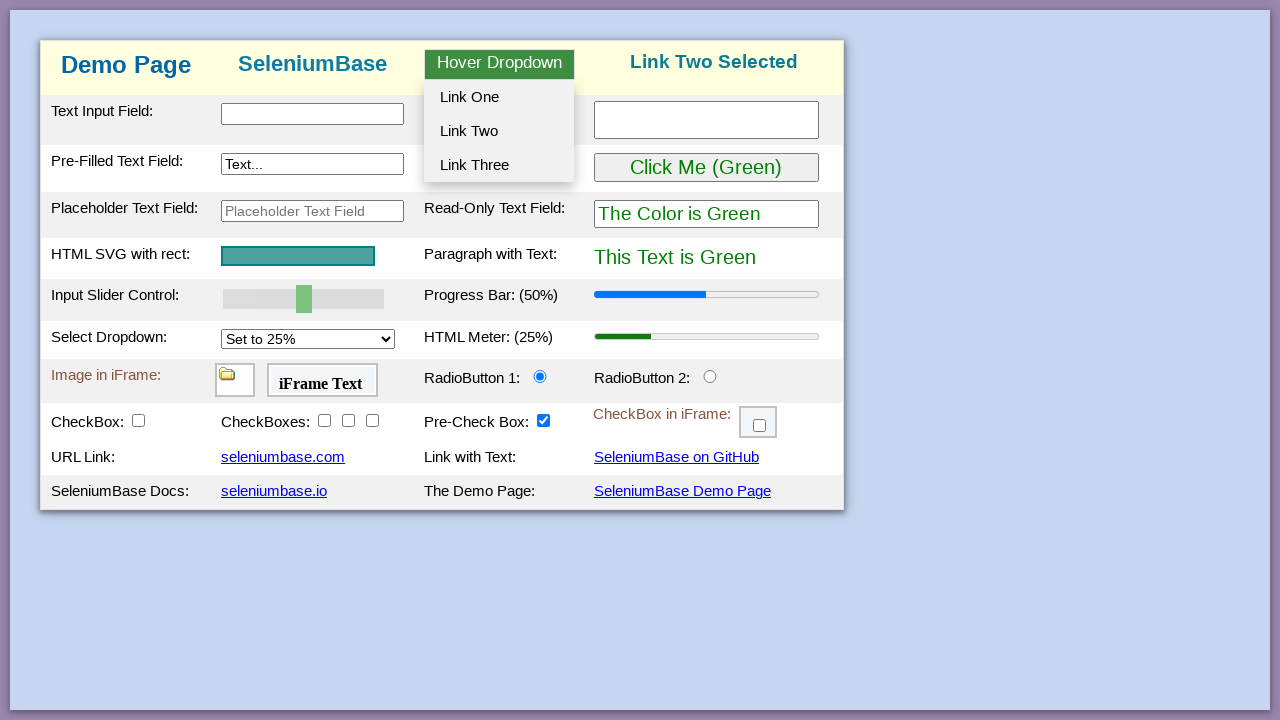

Clicked on 'Link Three' from dropdown menu at (499, 165) on text=Link Three
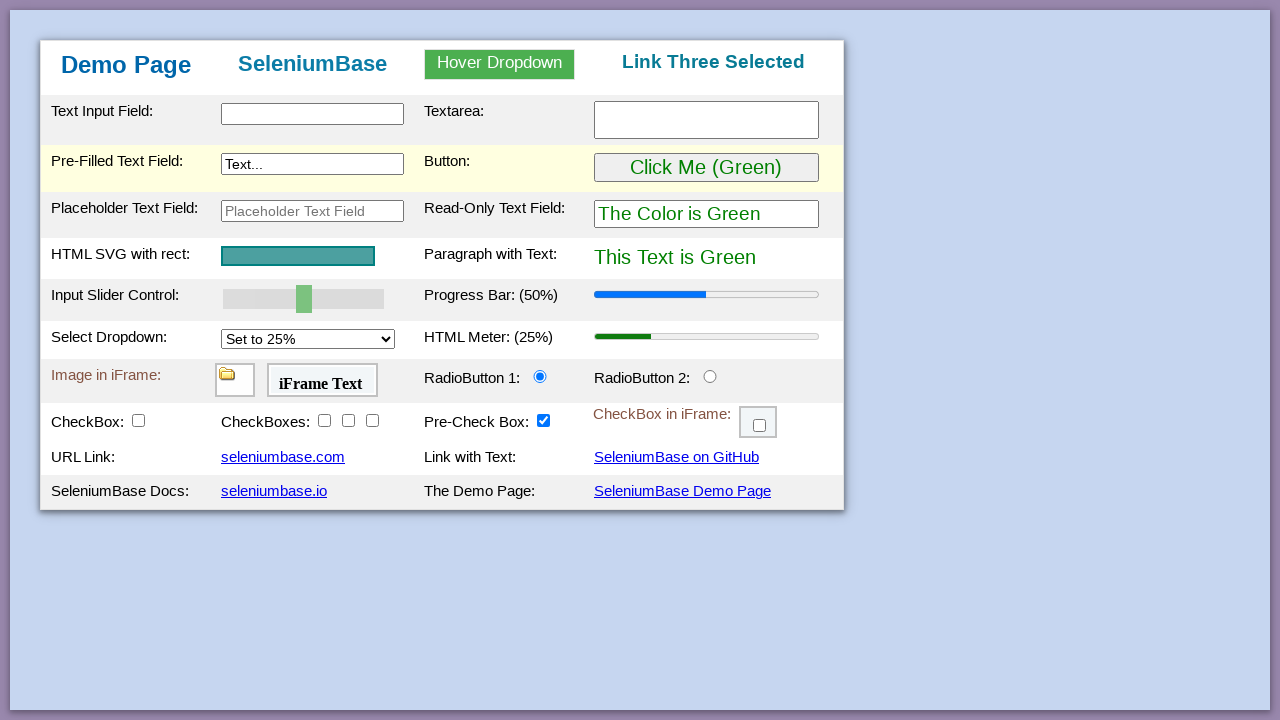

Verified heading updated to 'Link Three Selected'
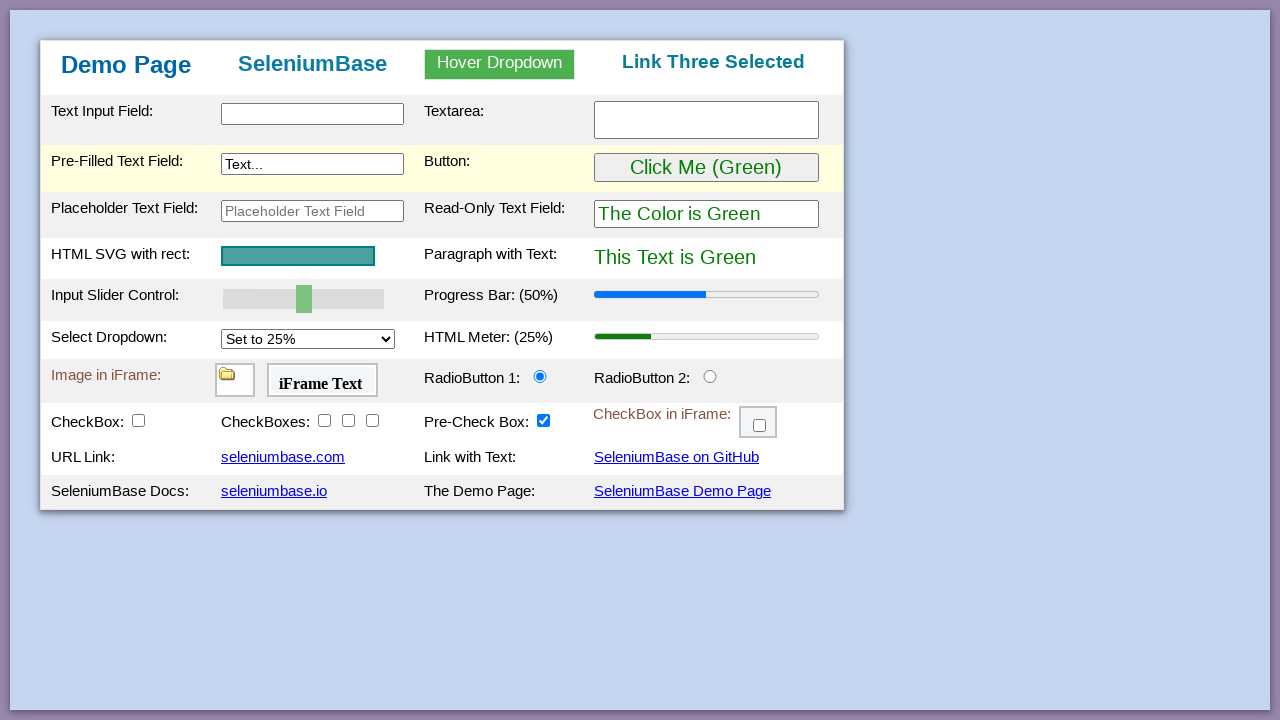

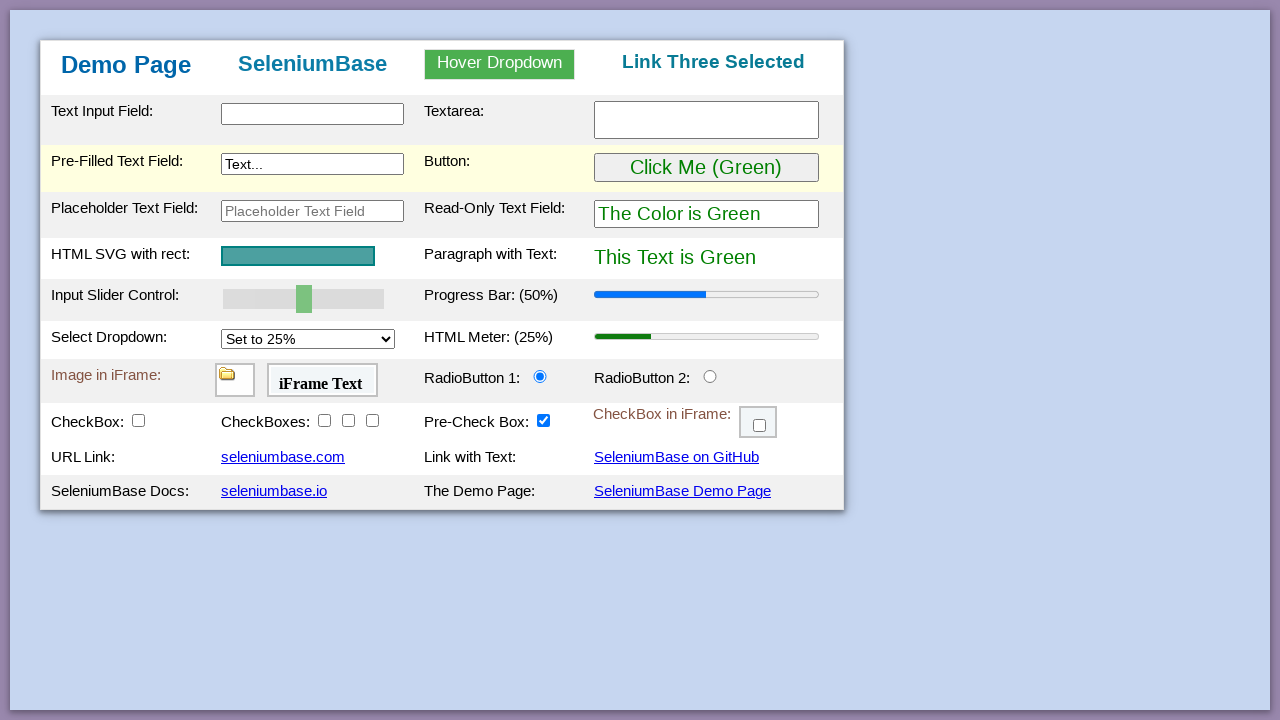